Tests wait functionality on letcode.in by clicking an accept button that triggers an alert after a delay, then accepting the alert dialog

Starting URL: https://letcode.in/waits

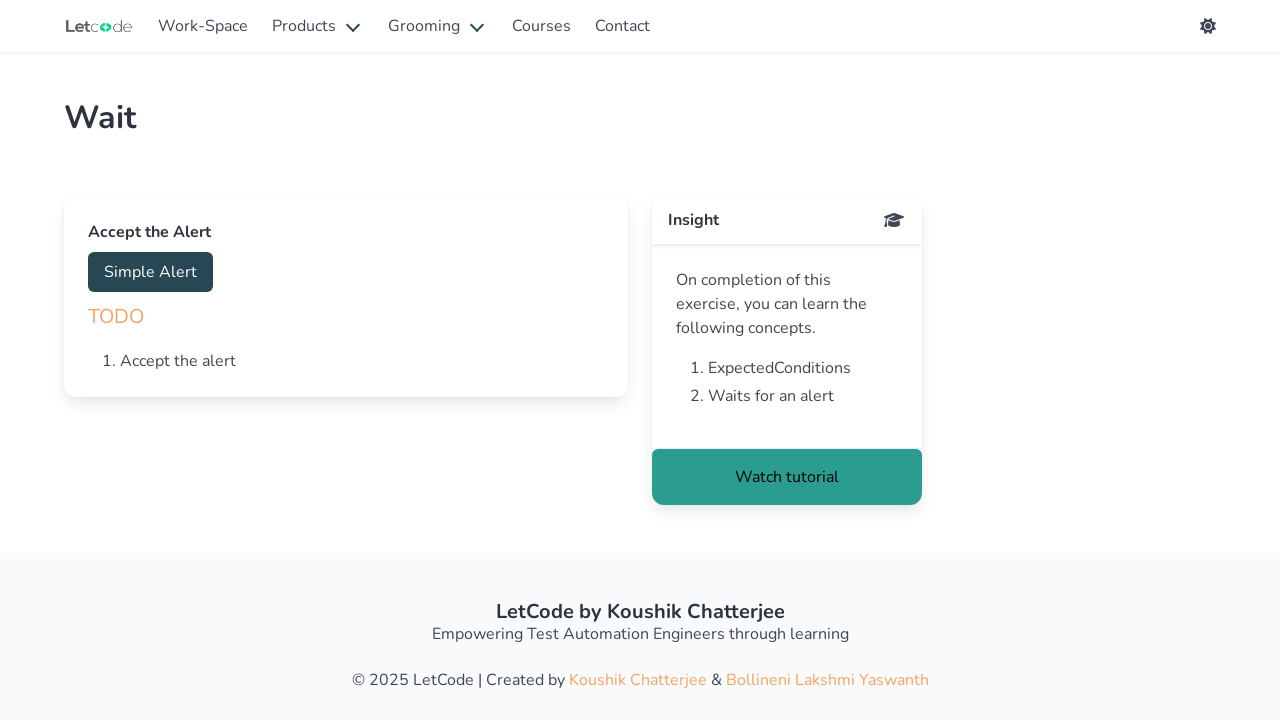

Set up dialog handler to automatically accept alerts
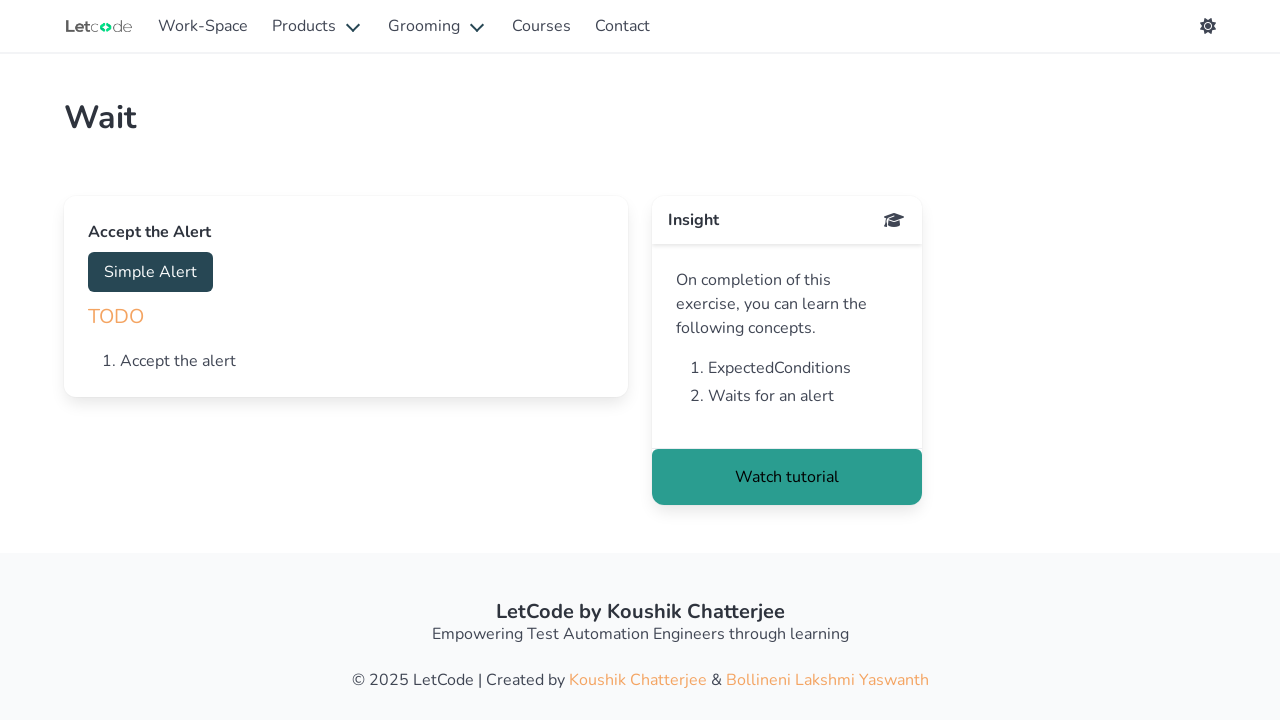

Clicked the accept button to trigger delayed alert at (150, 272) on #accept
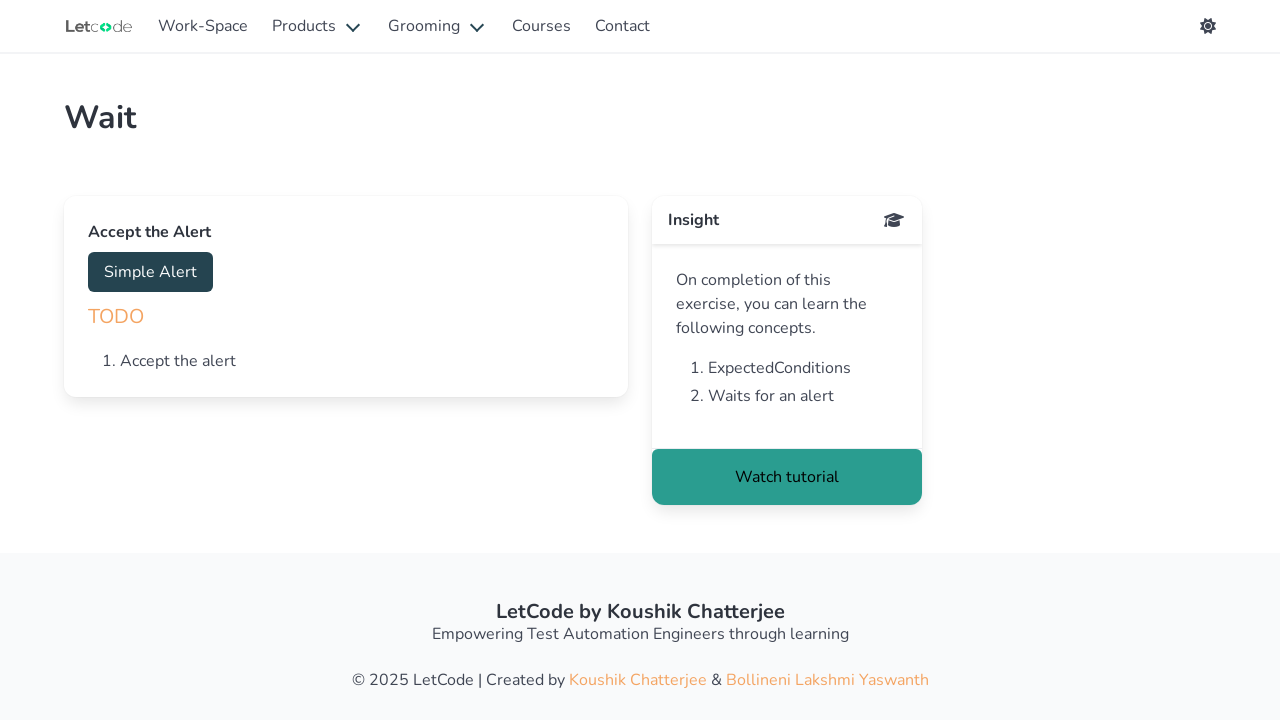

Waited 5 seconds for alert to be processed and handled
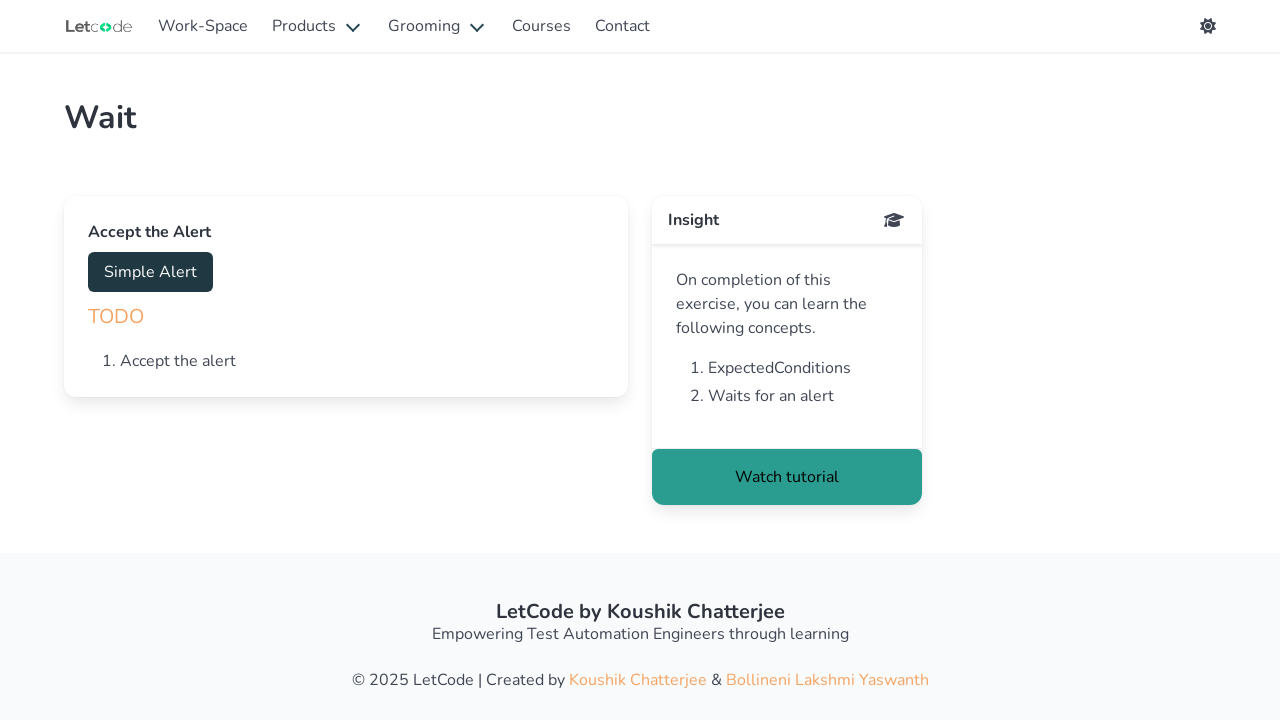

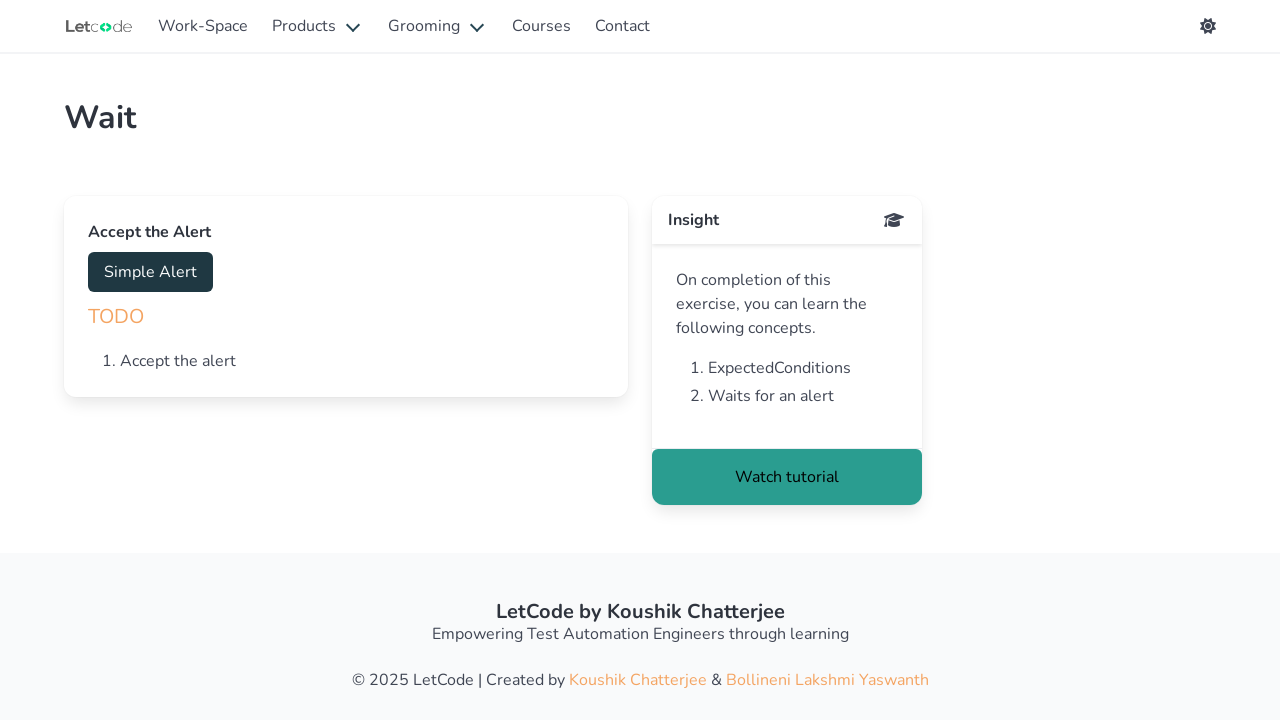